Tests pagination navigation on the Steam Community Workshop page by clicking through multiple pages and verifying that game listings load on each page.

Starting URL: https://steamcommunity.com/workshop/?browsesort=Alphabetical&browsefilter=Alphabetical&p=1

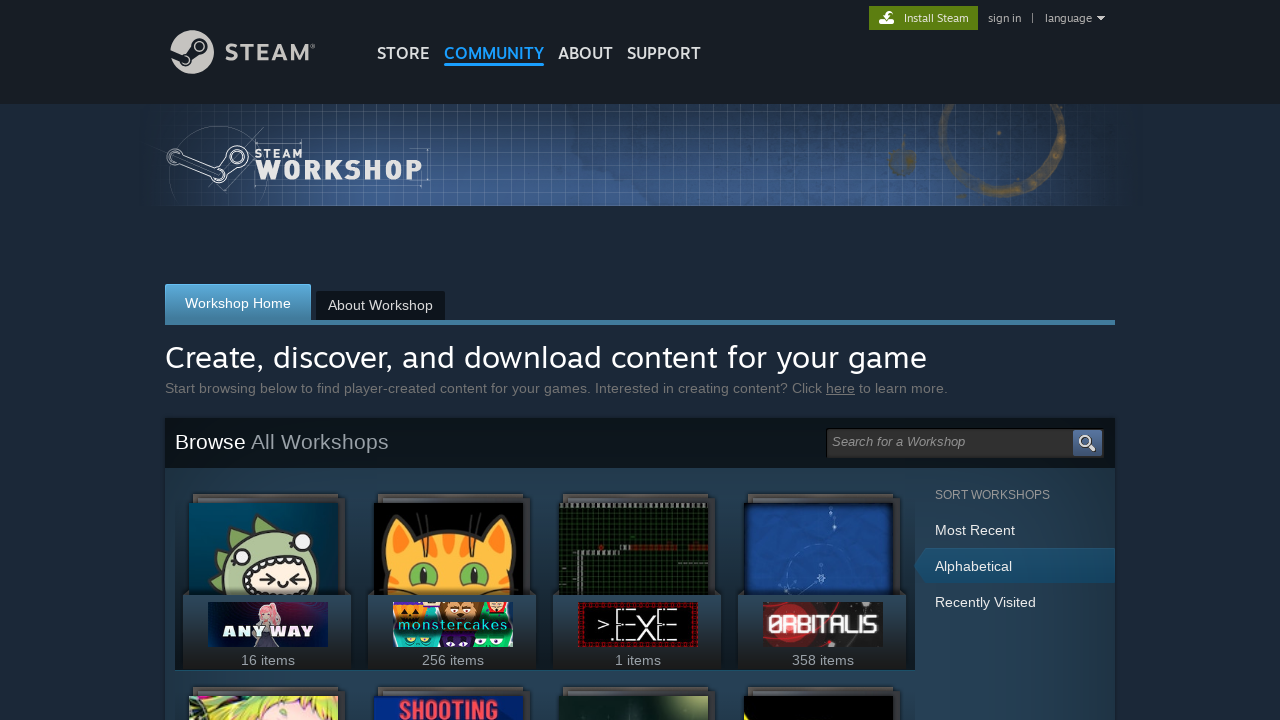

Workshop pagination controls loaded
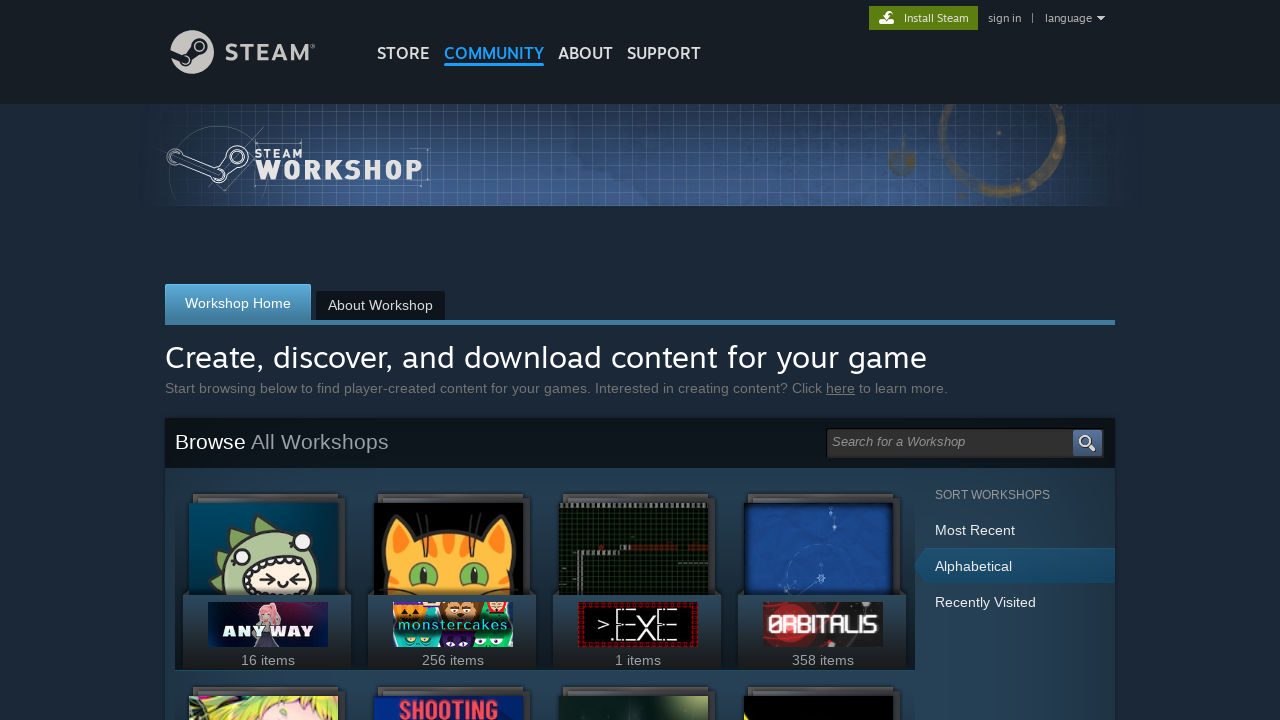

Game listings appeared on first page
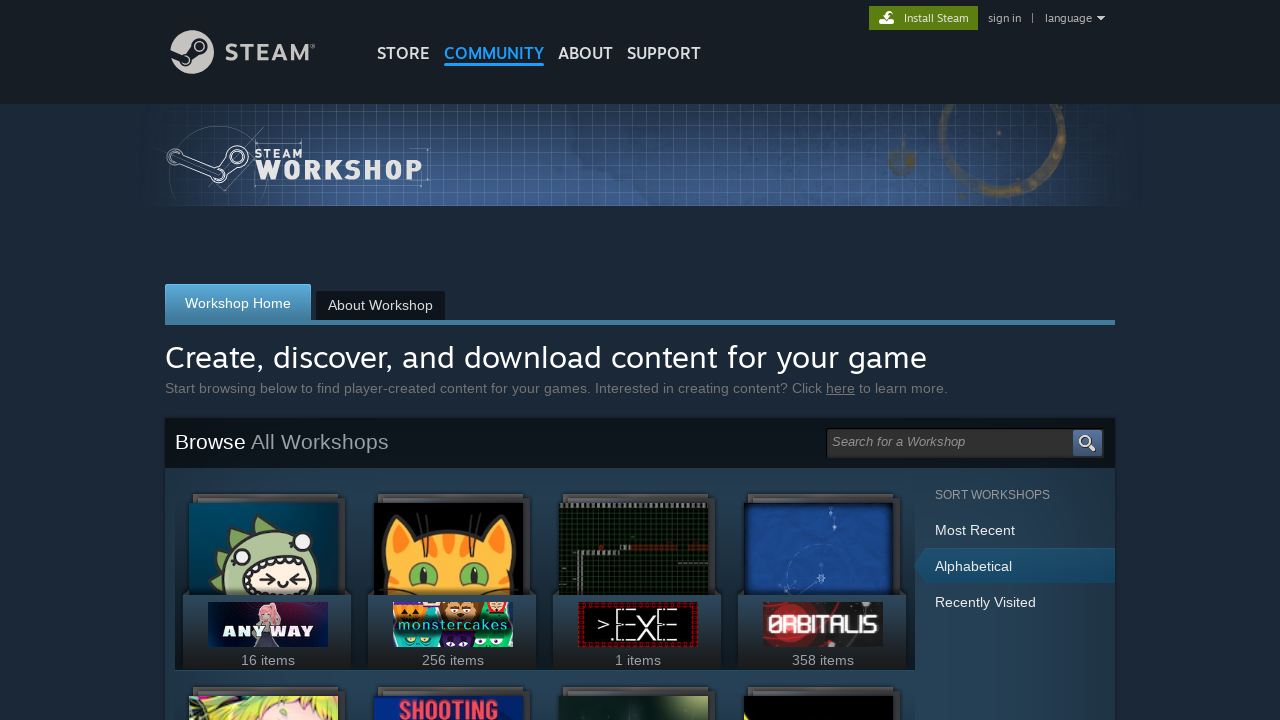

Game listings loaded on page 1
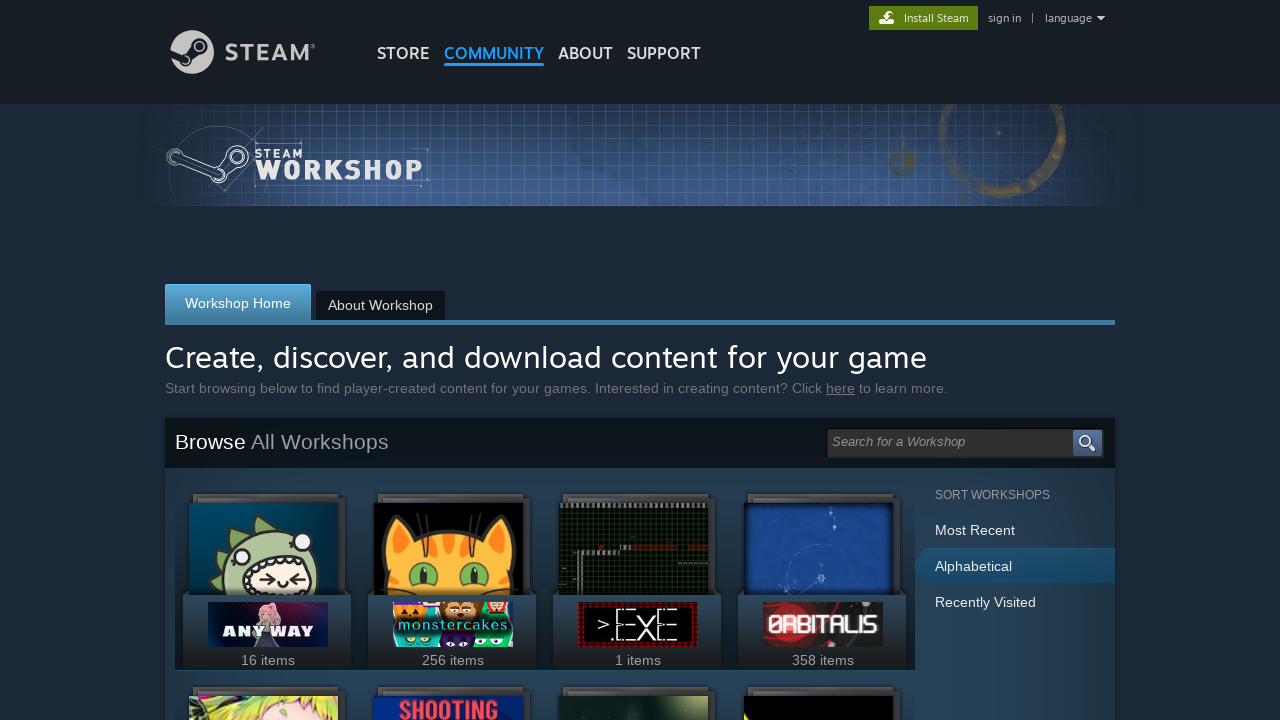

Clicked next page button to navigate to page 2 at (885, 360) on #workshop_apps_btn_next
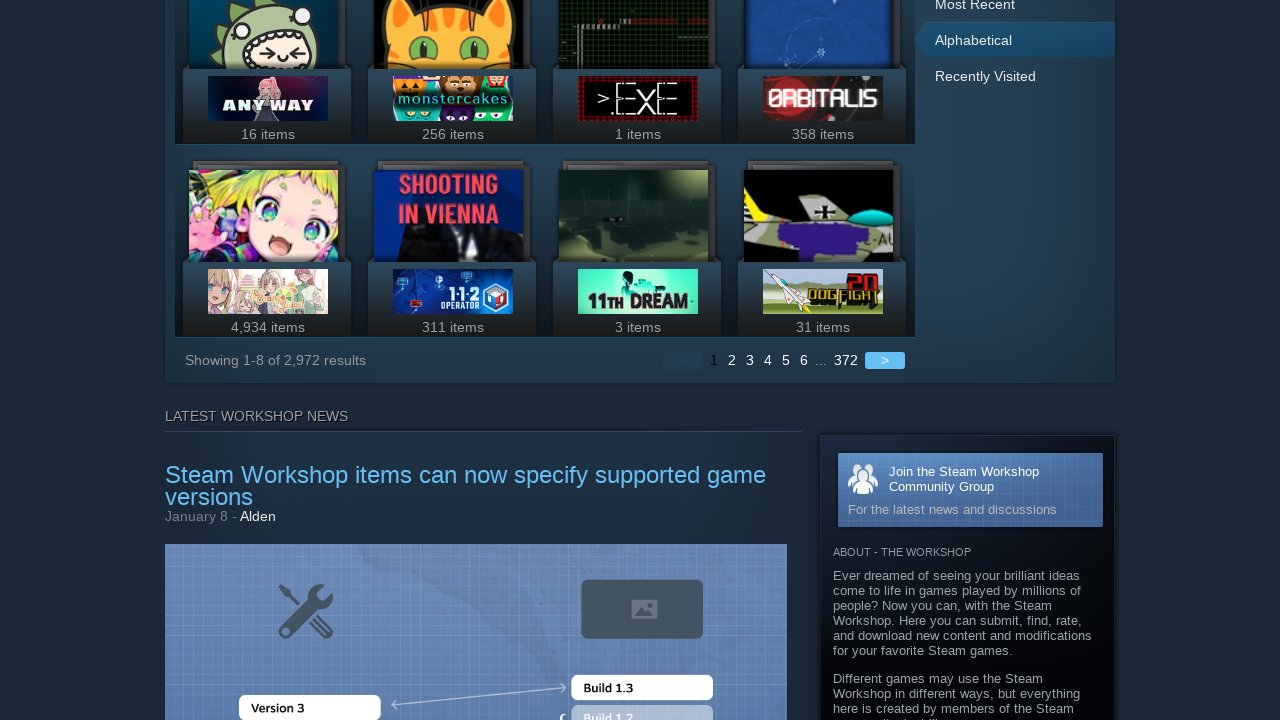

Waited for page content to update after pagination
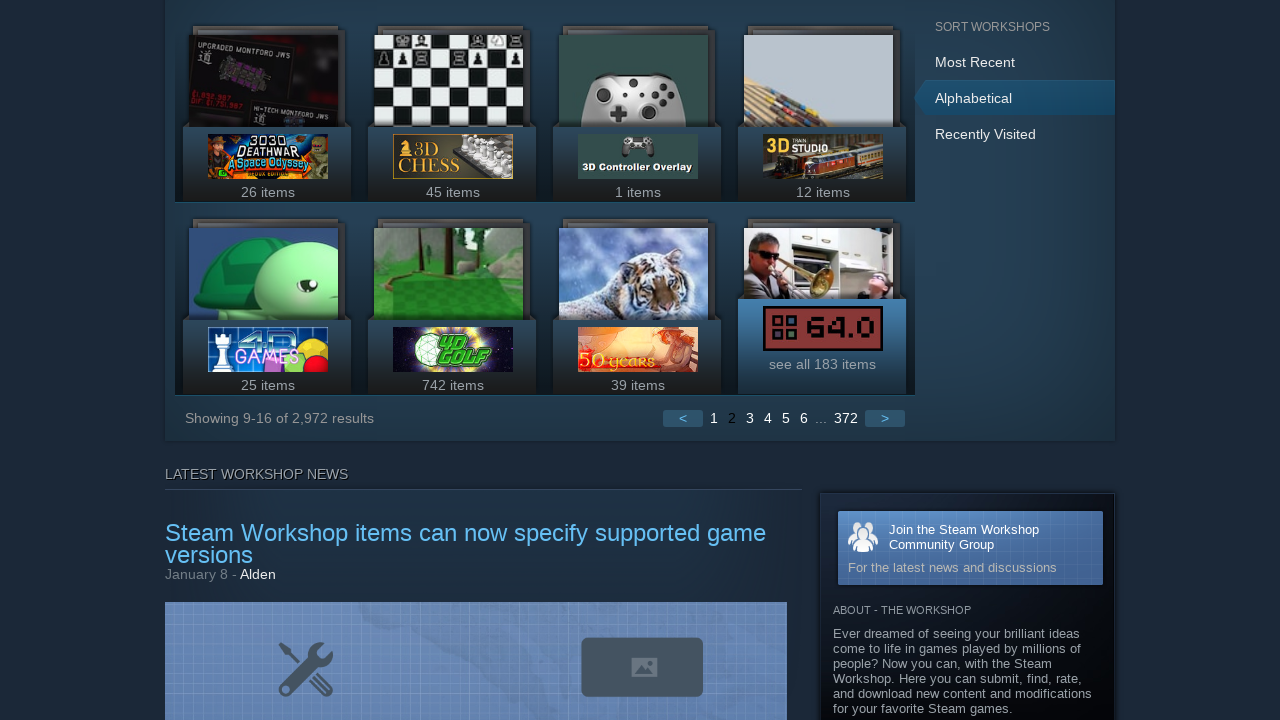

Game listings loaded on page 2
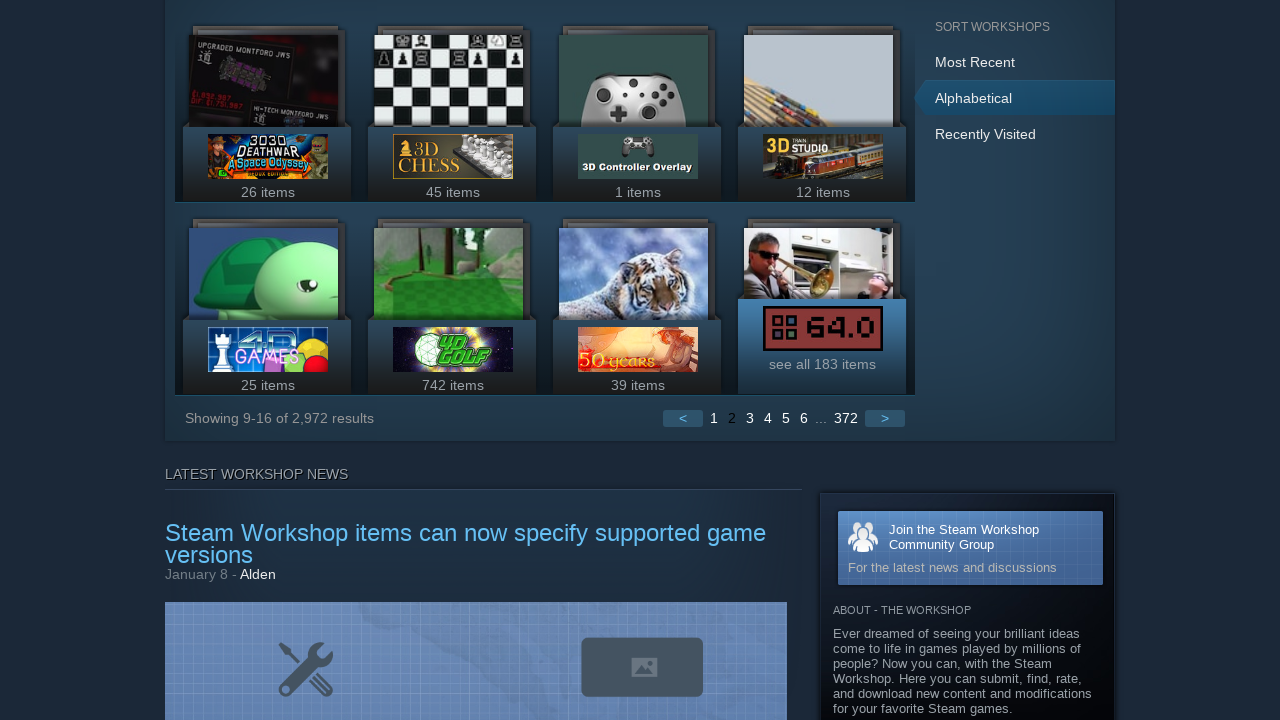

Clicked next page button to navigate to page 3 at (885, 418) on #workshop_apps_btn_next
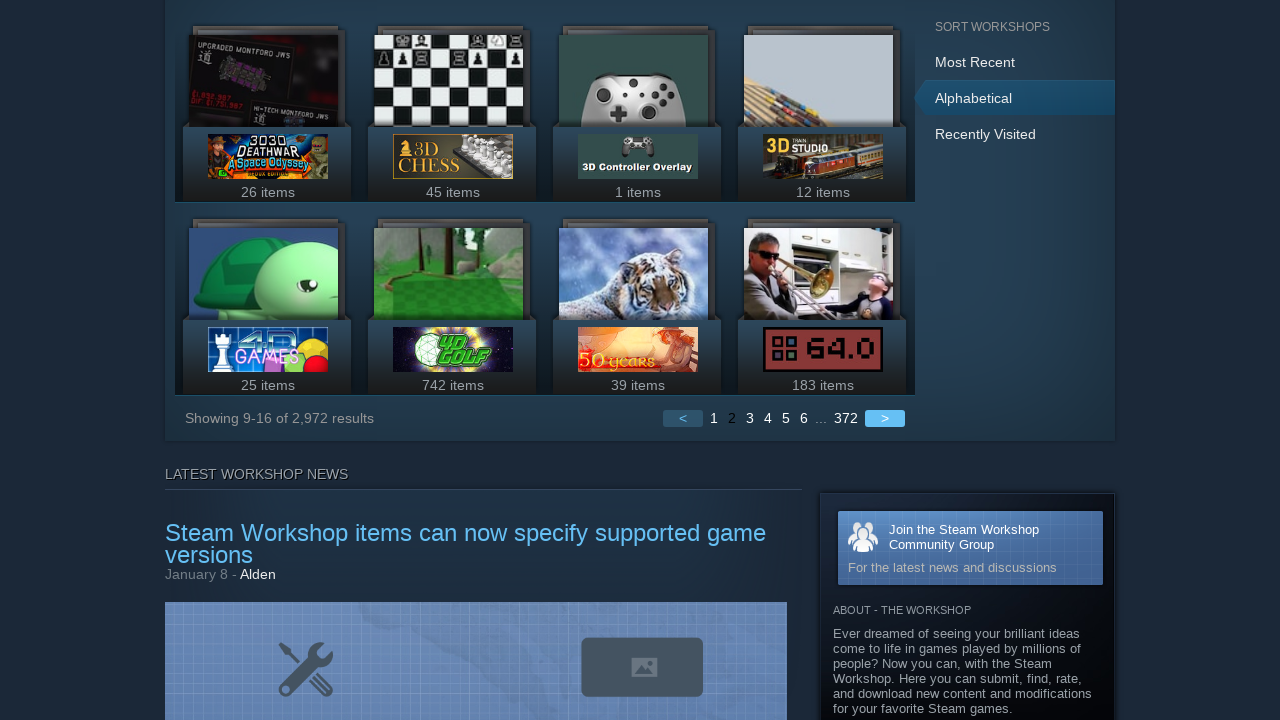

Waited for page content to update after pagination
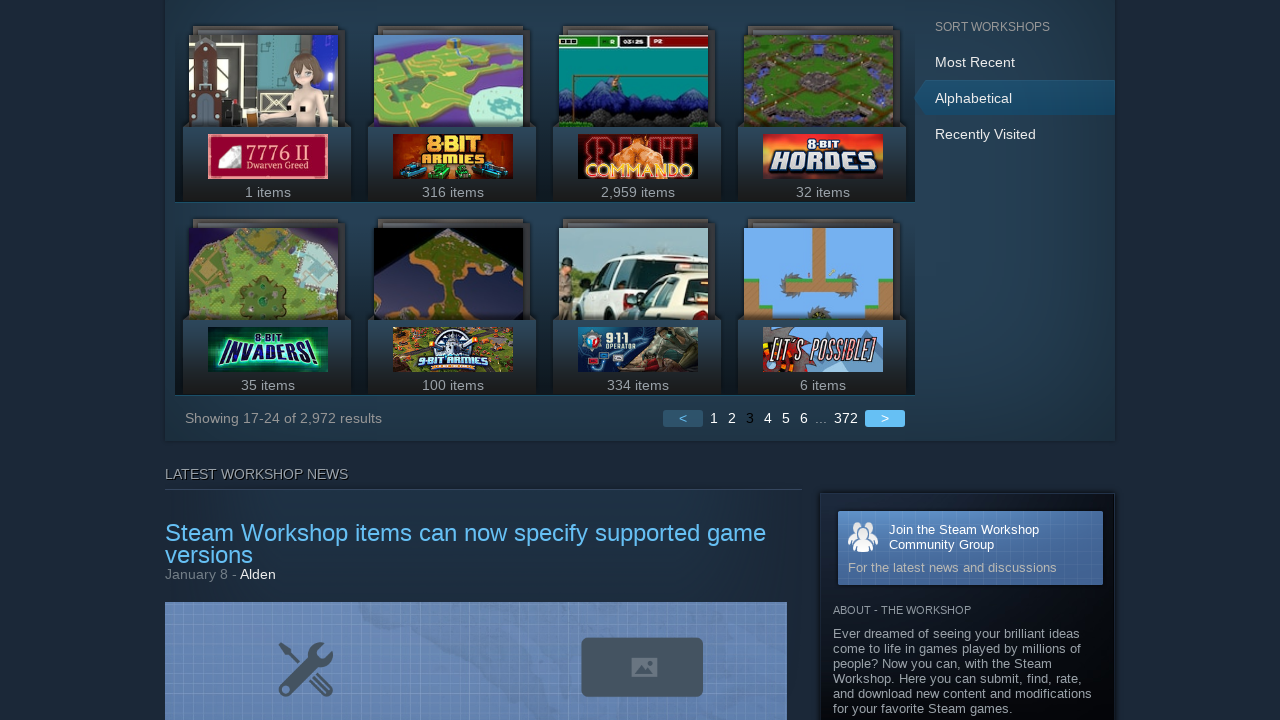

Game listings loaded on page 3
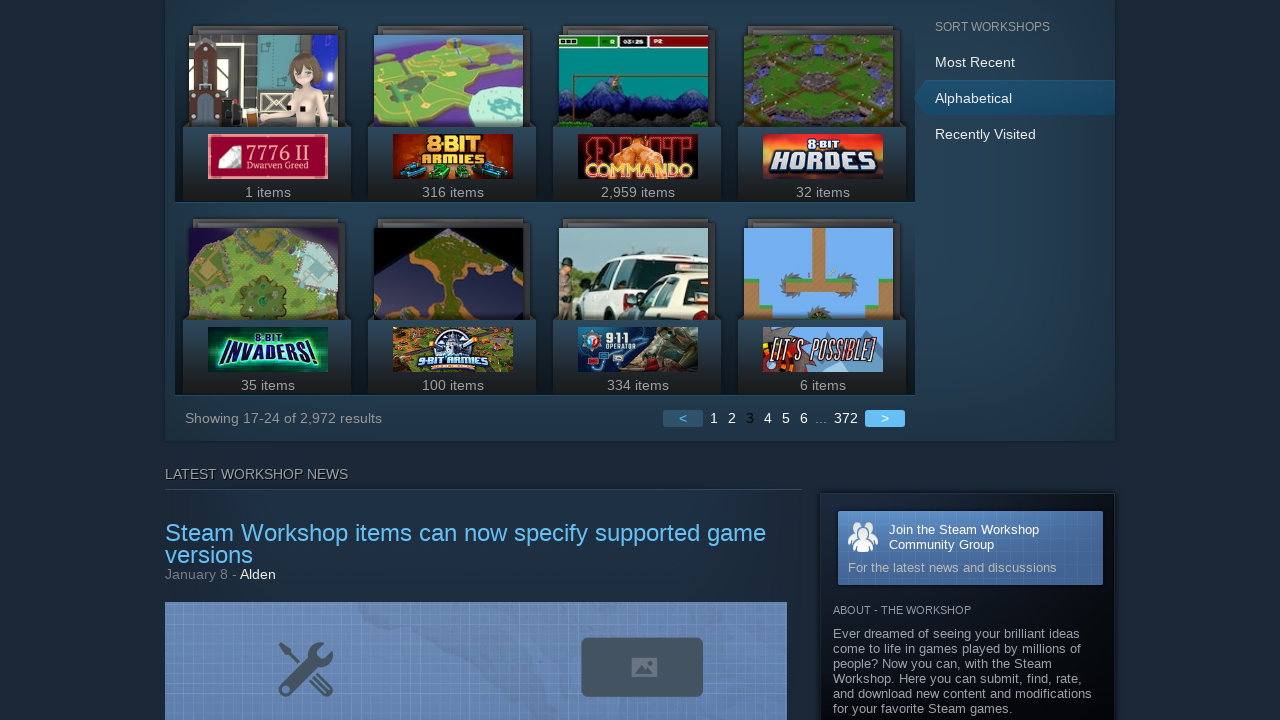

Clicked next page button to navigate to page 4 at (885, 418) on #workshop_apps_btn_next
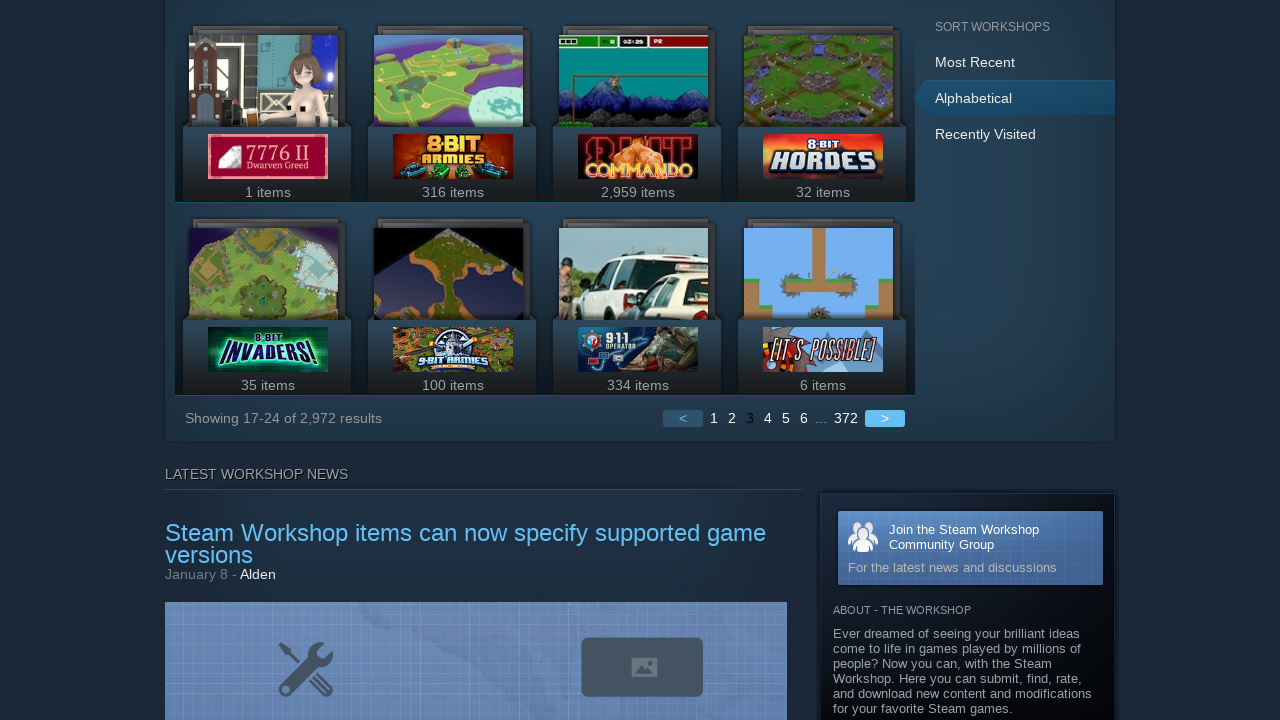

Waited for page content to update after pagination
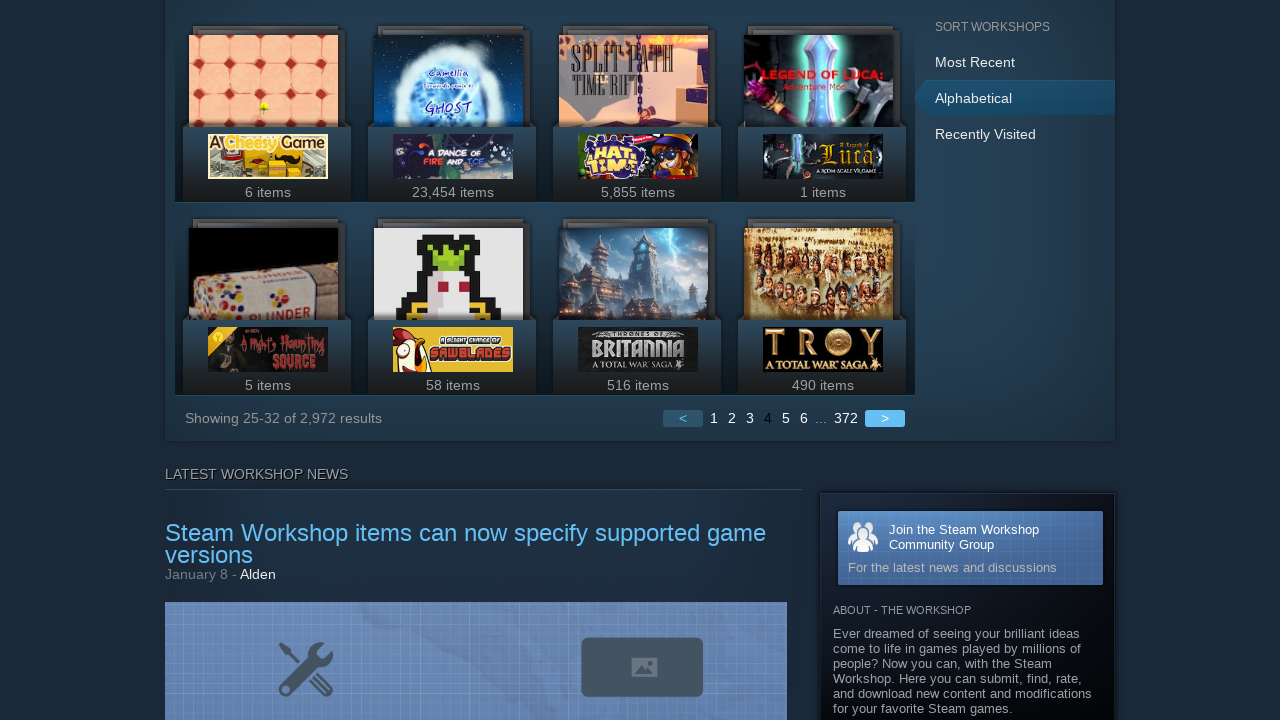

Game listings loaded on page 4
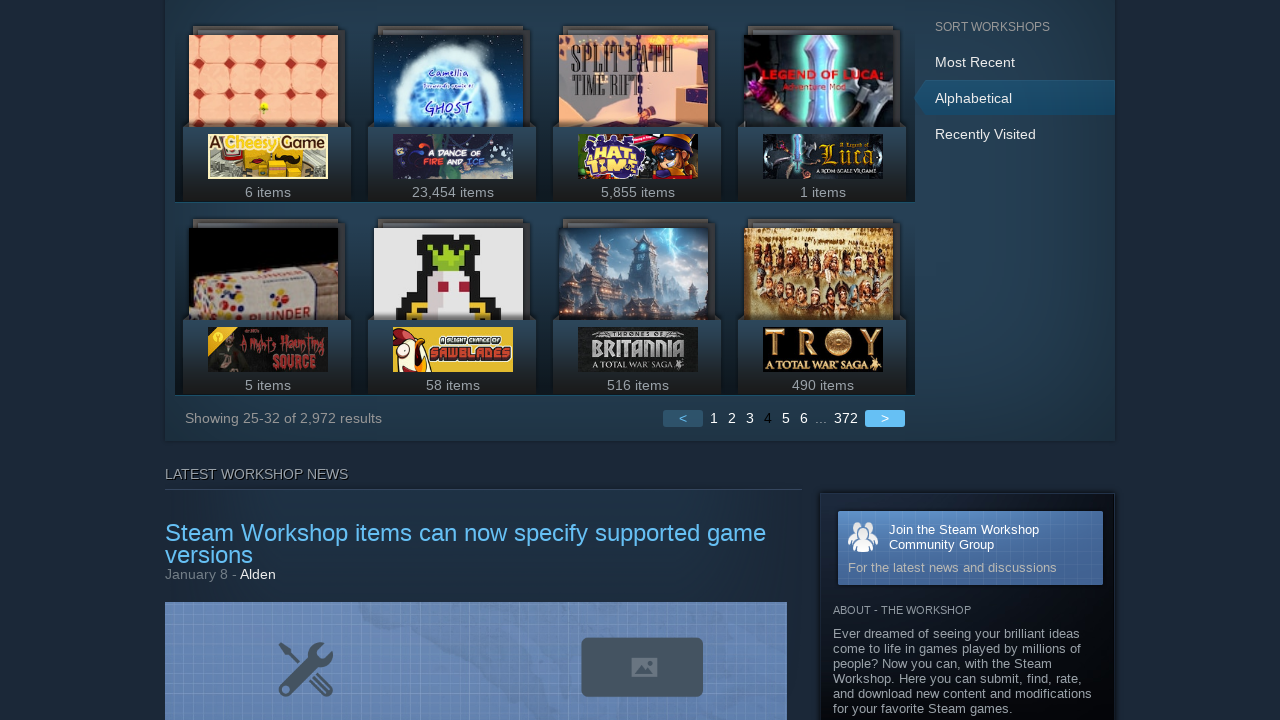

Clicked next page button to navigate to page 5 at (885, 418) on #workshop_apps_btn_next
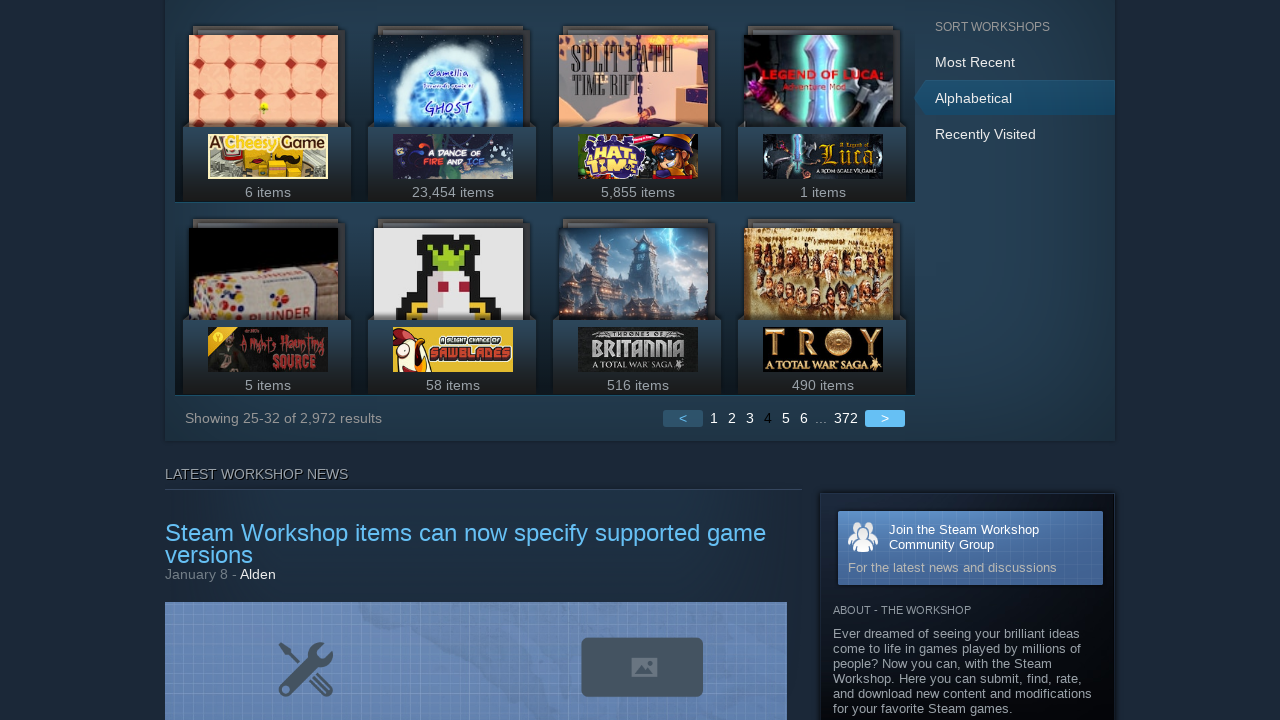

Waited for page content to update after pagination
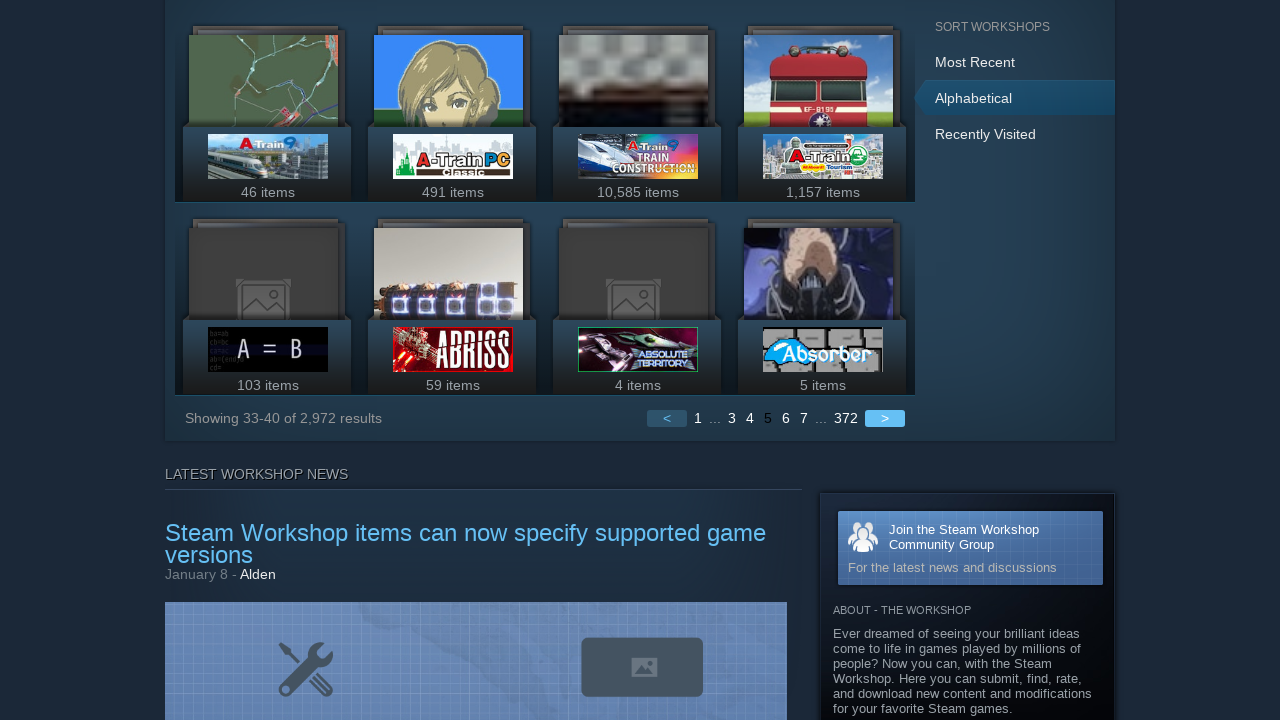

Game listings loaded on page 5
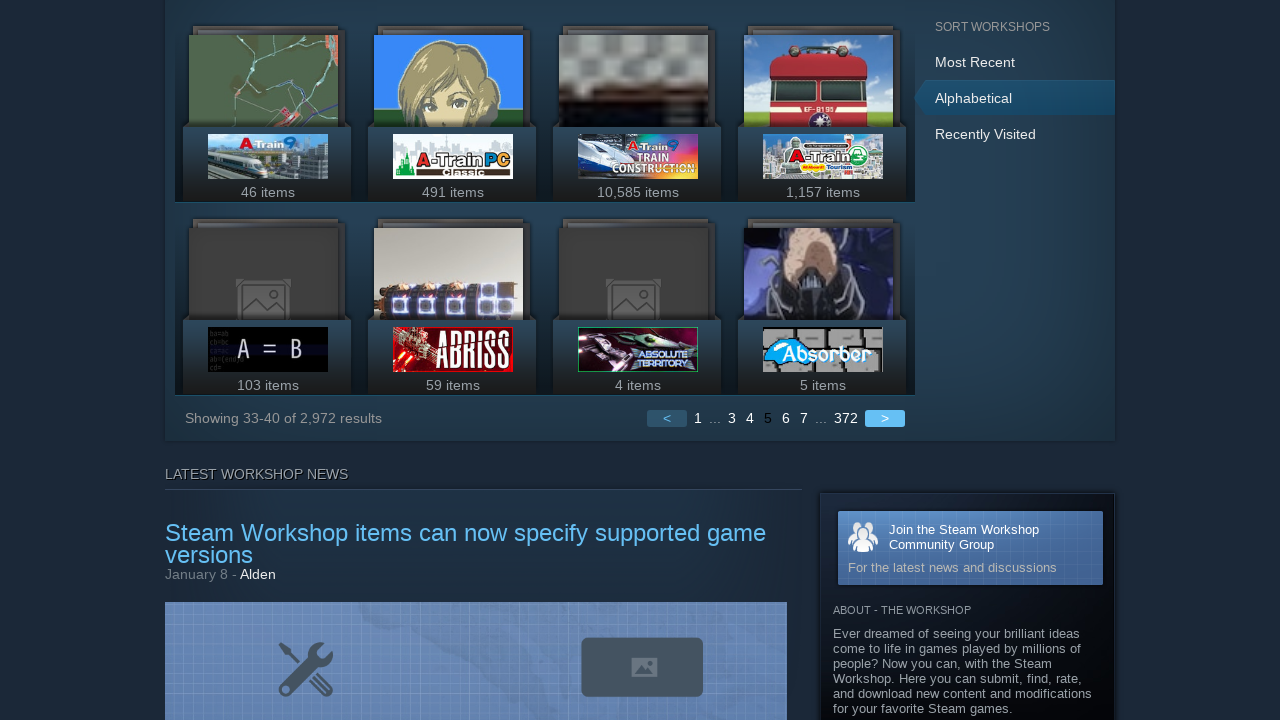

Clicked next page button to navigate to page 6 at (885, 418) on #workshop_apps_btn_next
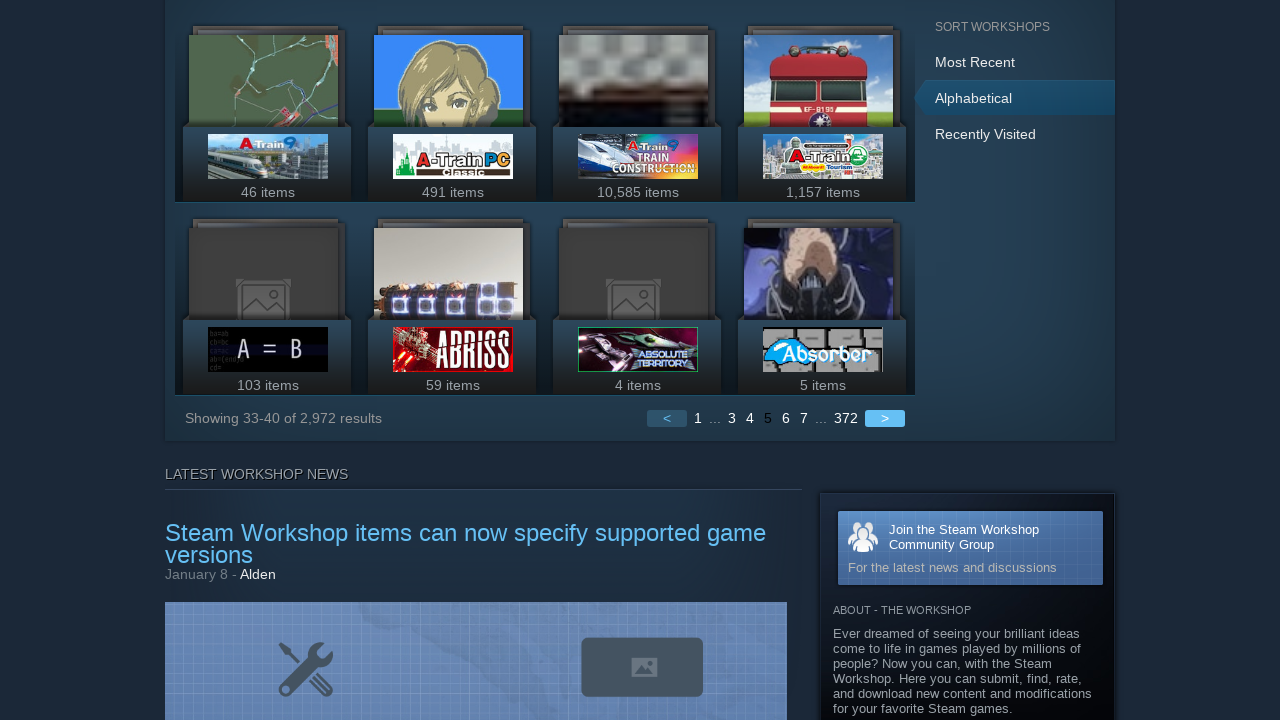

Waited for page content to update after pagination
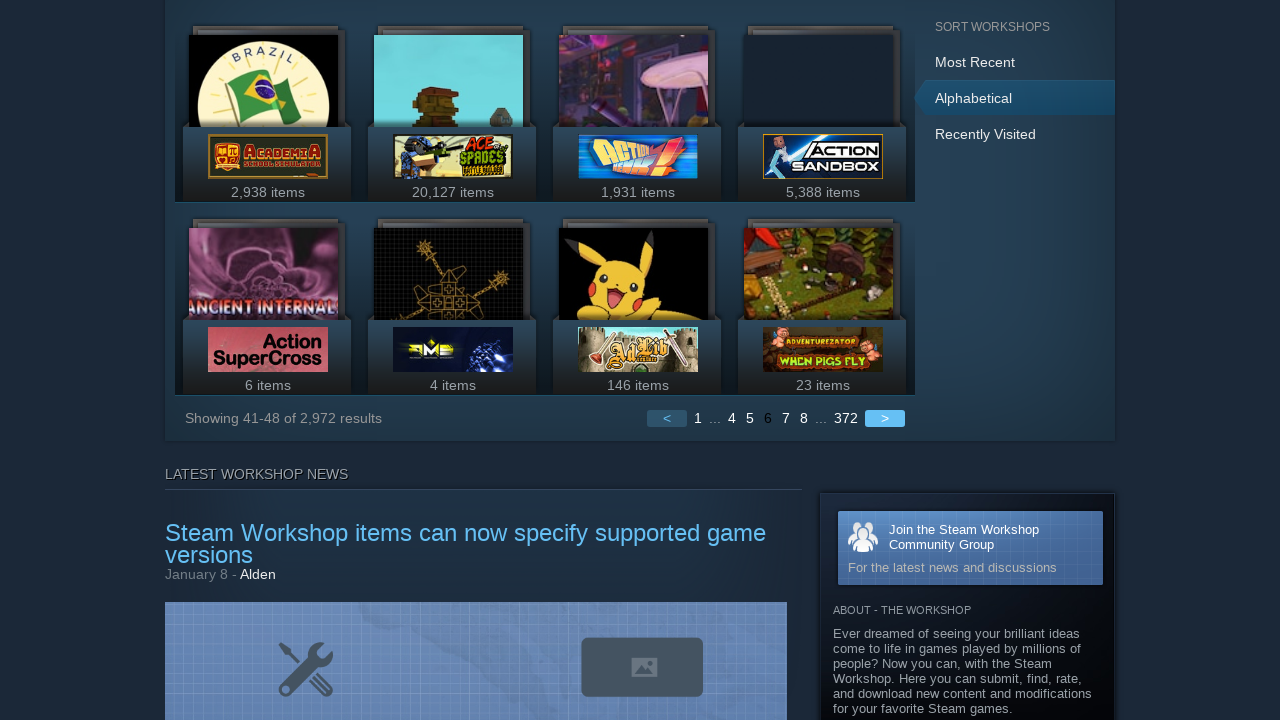

Verified game listings are present on final page
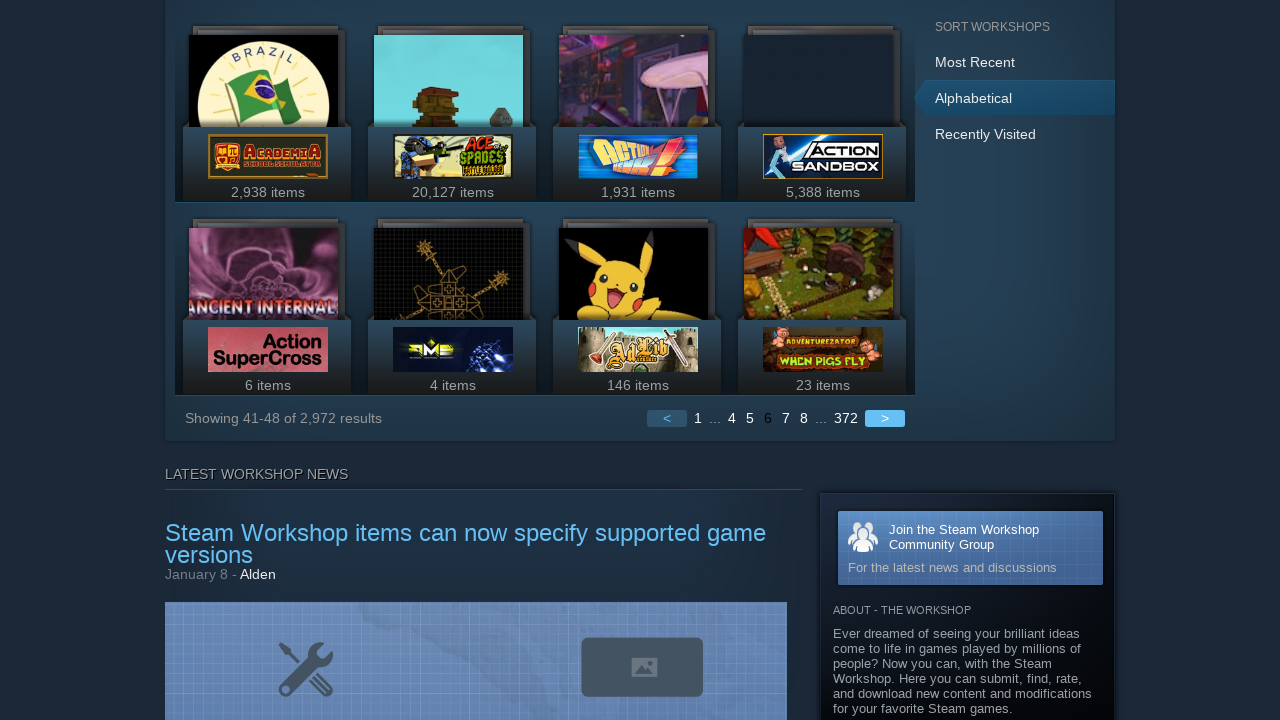

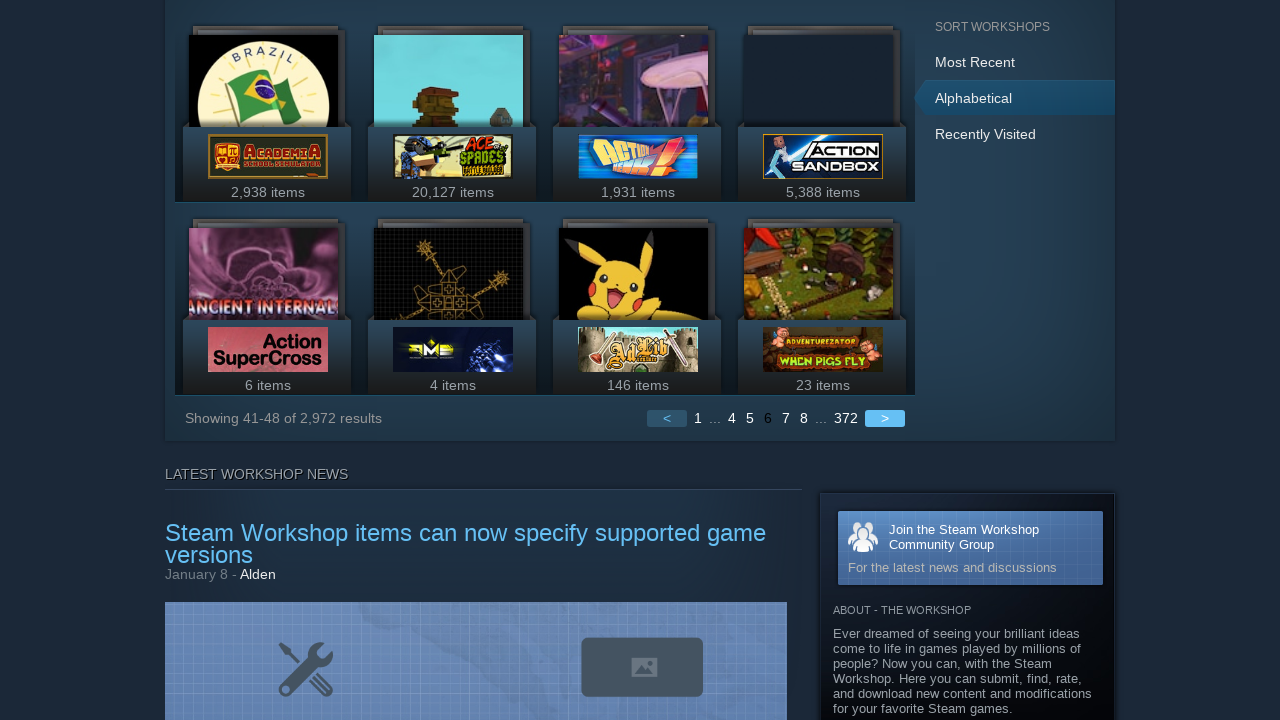